Tests sending text to a JavaScript prompt by clicking a button, entering a name in the prompt, accepting it, and verifying the name appears in the result message

Starting URL: https://the-internet.herokuapp.com/javascript_alerts

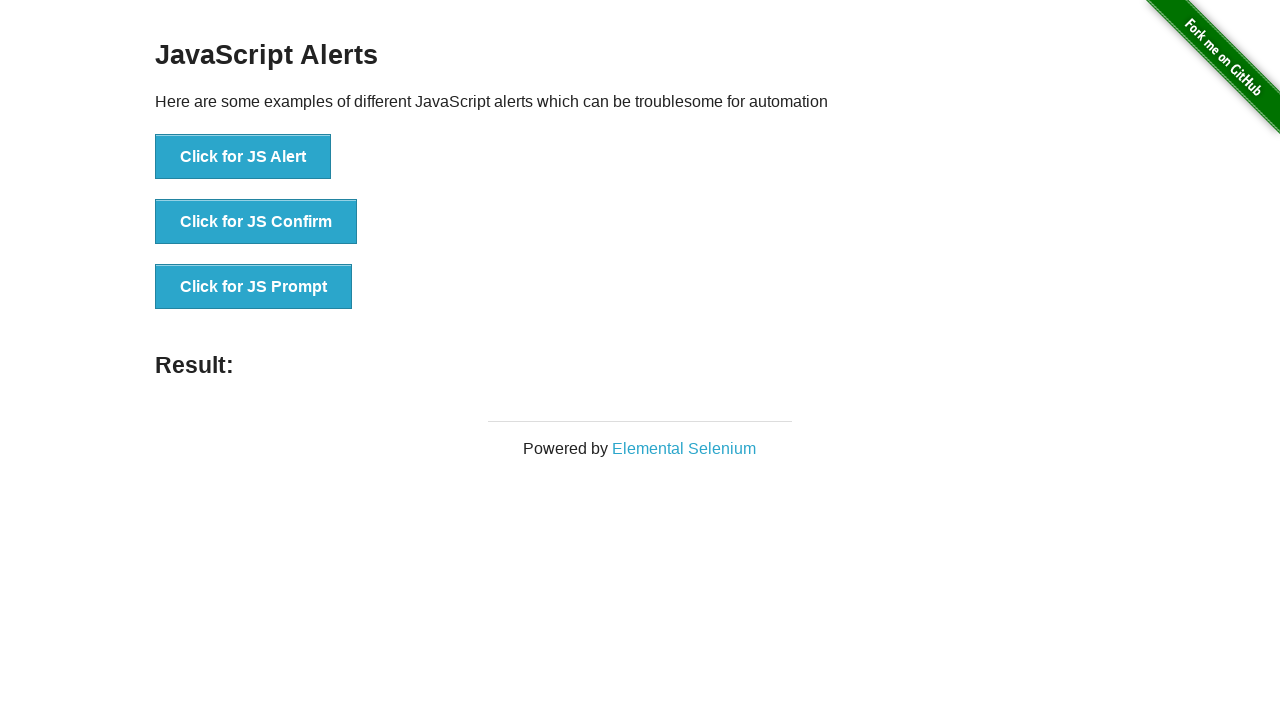

Set up dialog handler to accept prompt with 'Marco Rossi'
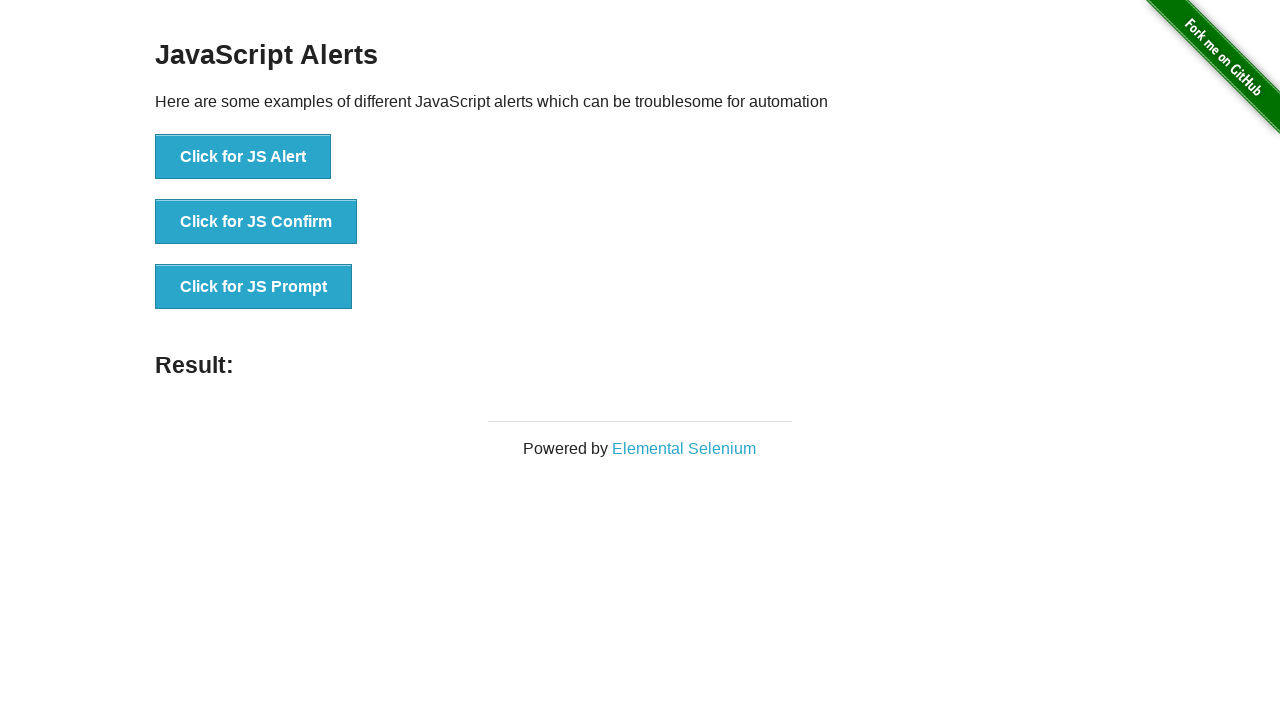

Clicked 'Click for JS Prompt' button to trigger JavaScript prompt at (254, 287) on xpath=//*[text()='Click for JS Prompt']
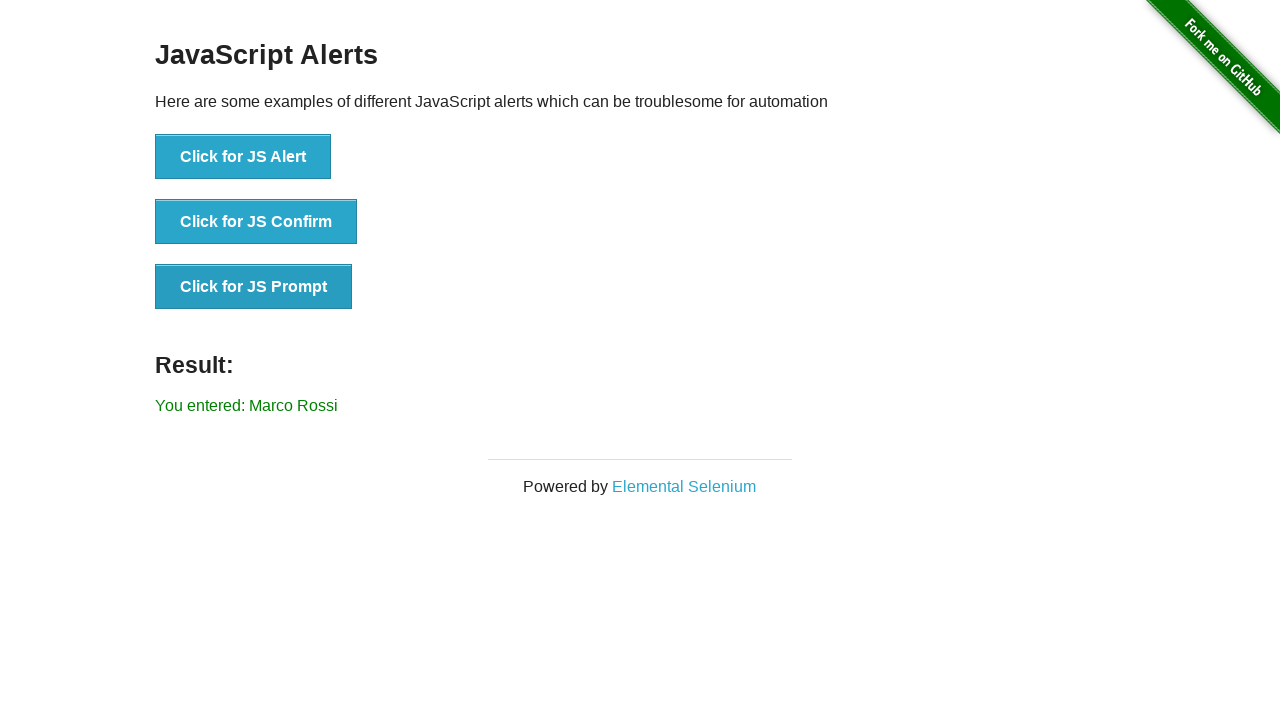

Result element loaded and is visible
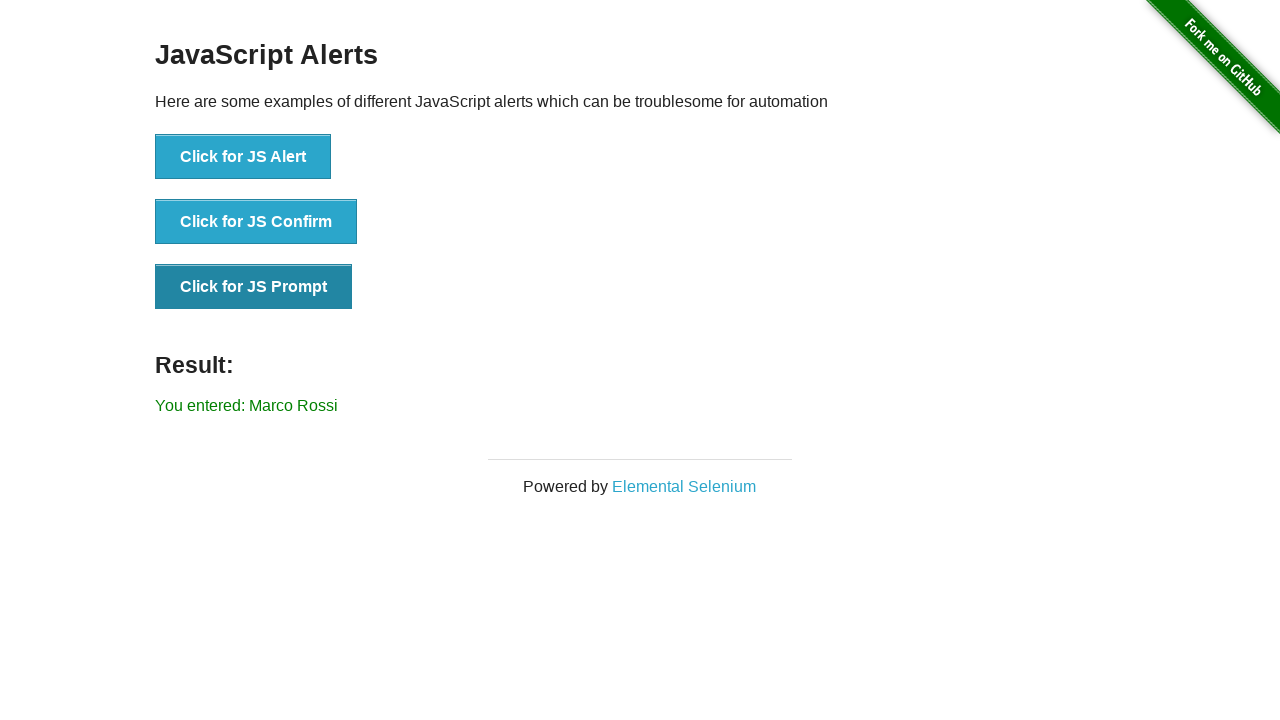

Retrieved result text from element
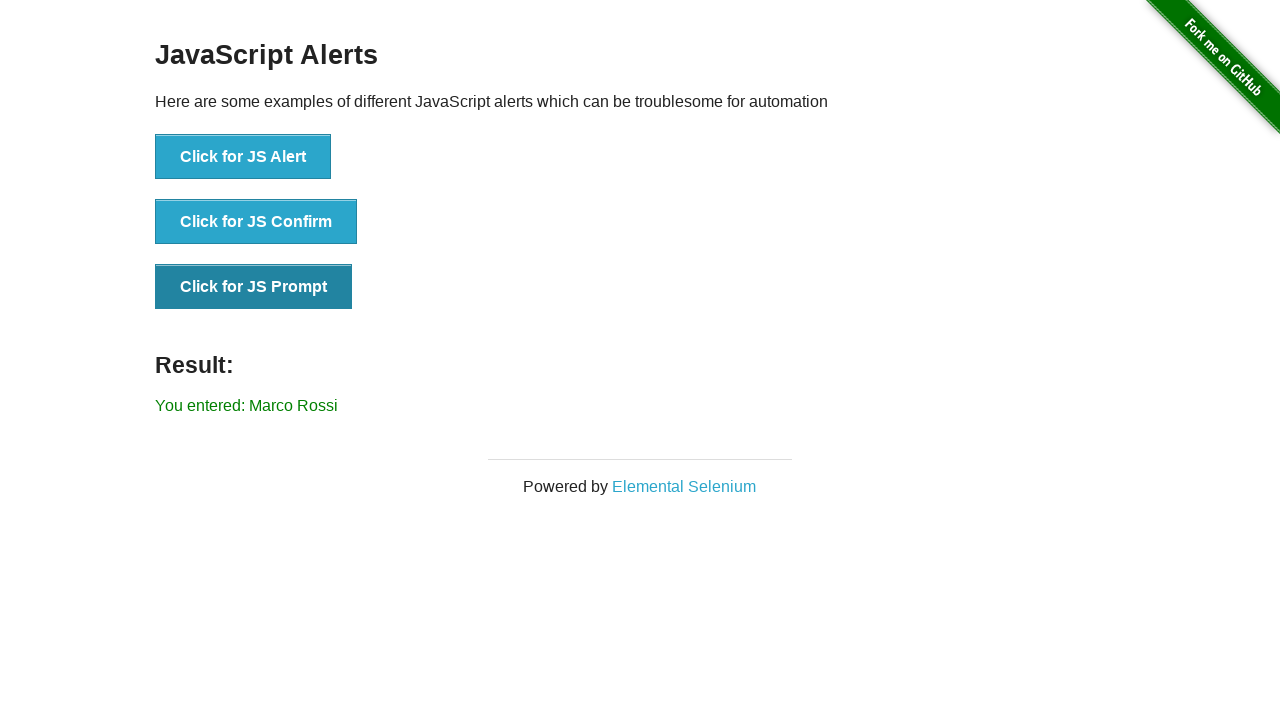

Verified that 'Marco Rossi' appears in the result message
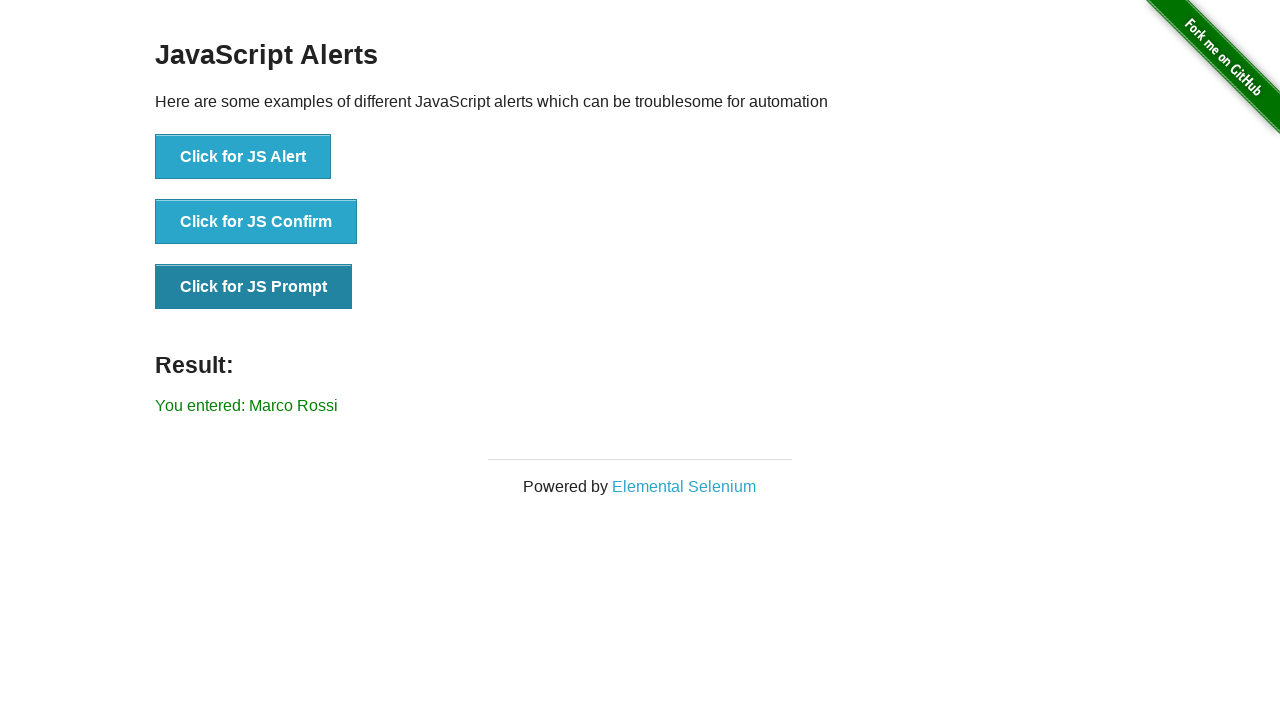

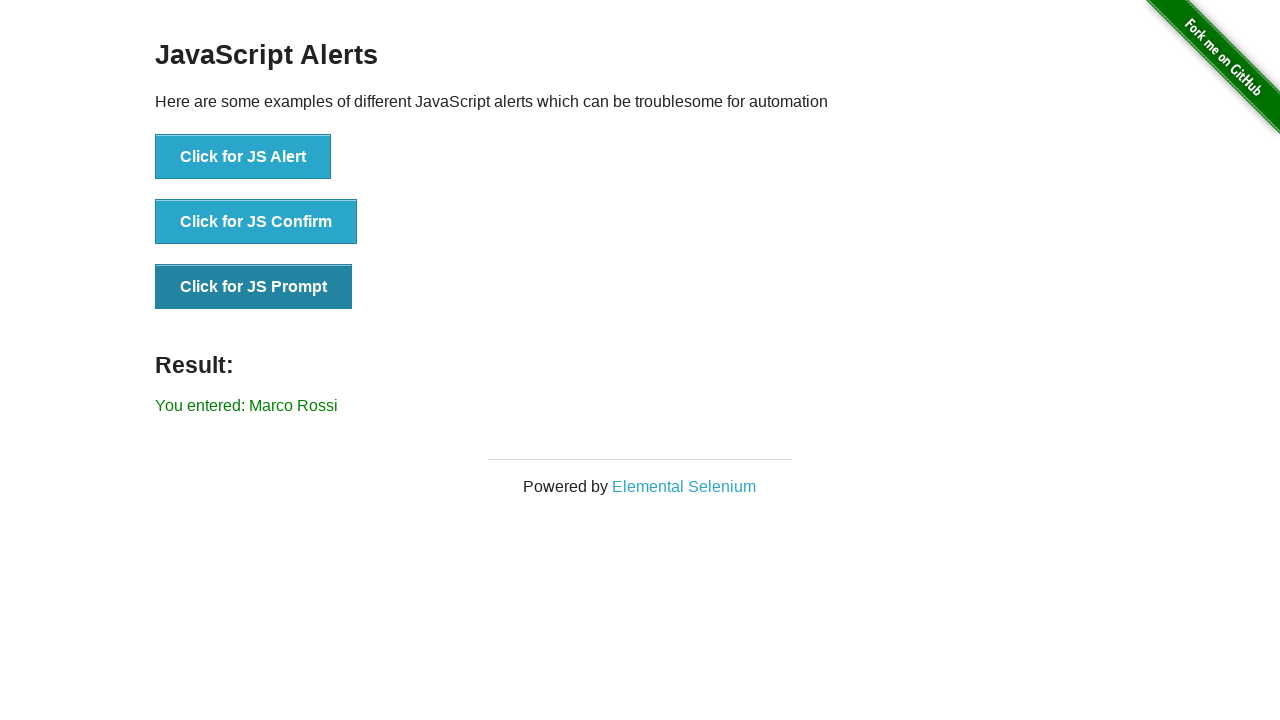